Tests mouse hover functionality on a multi-level dropdown menu, hovers over a menu item, clicks on a submenu option, and then clicks on a category item

Starting URL: https://www.vinsguru.com/selenium-webdriver-automating-hoverable-multilevel-dropdowns/

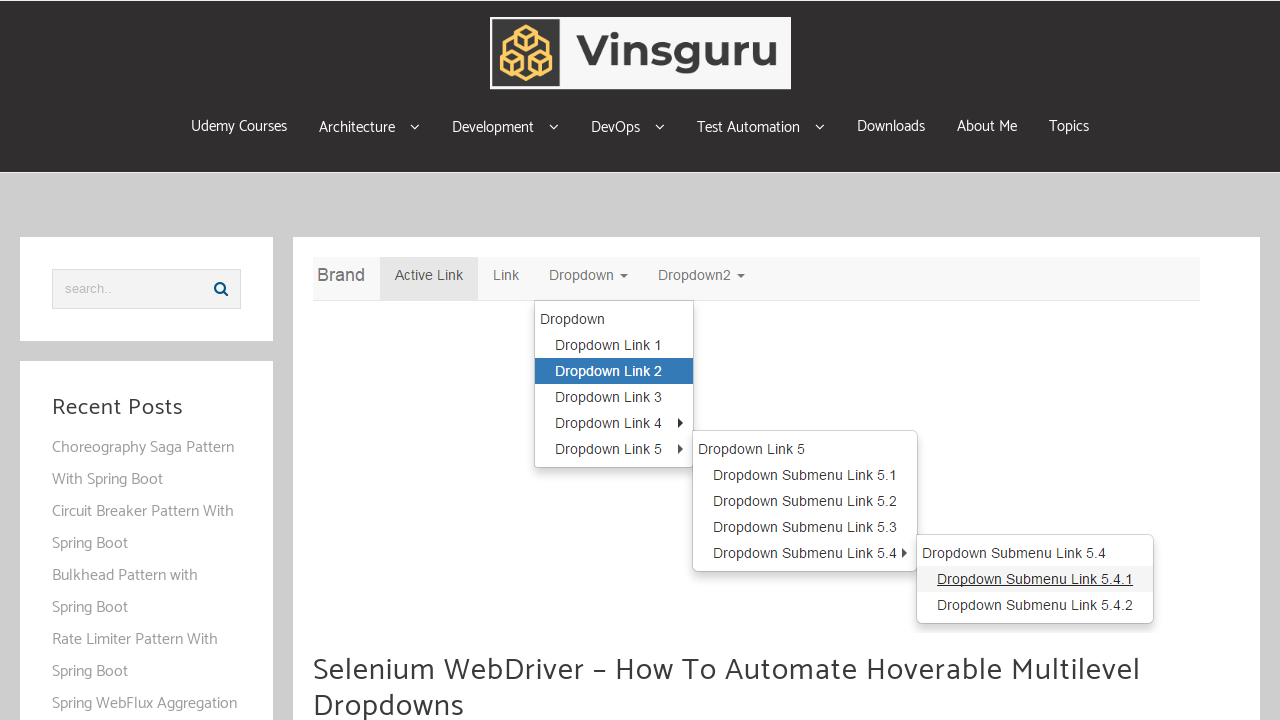

Set viewport size to 1250x800
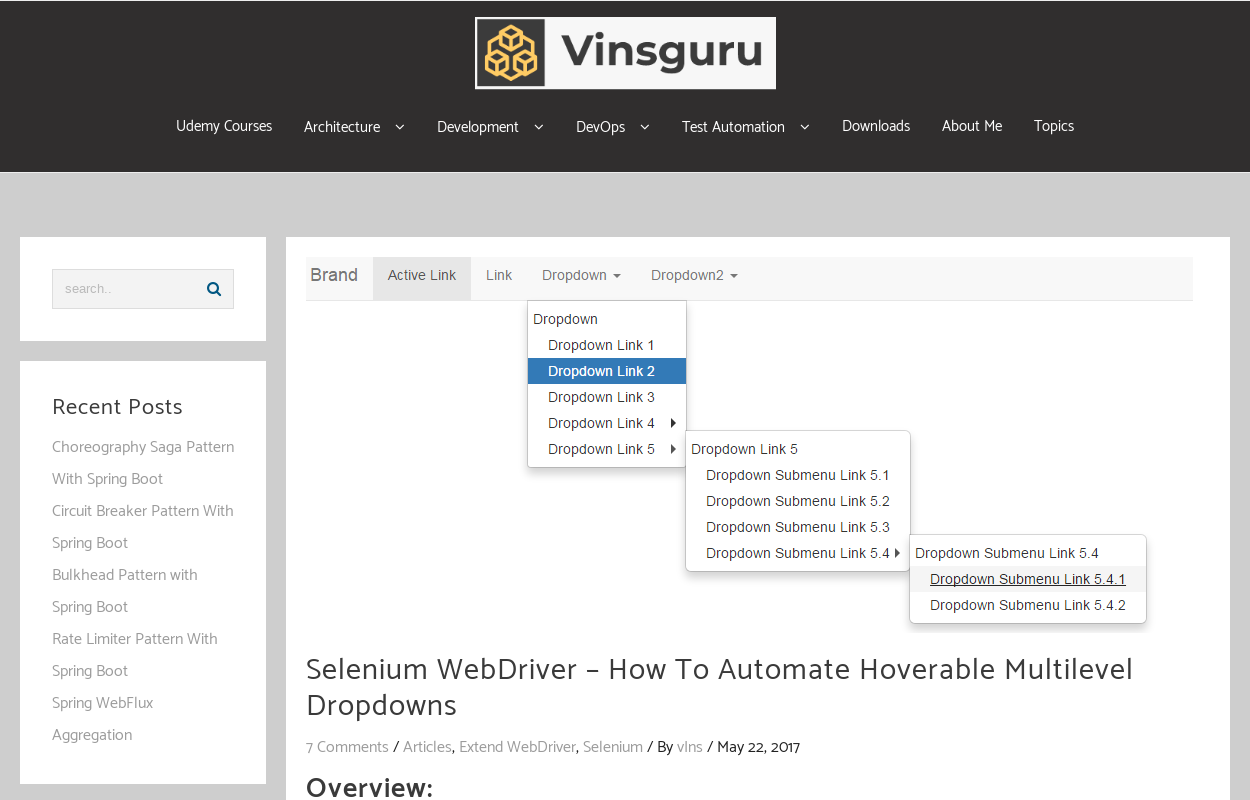

Hovered over menu item to trigger multi-level dropdown at (354, 127) on .menu-item-3594
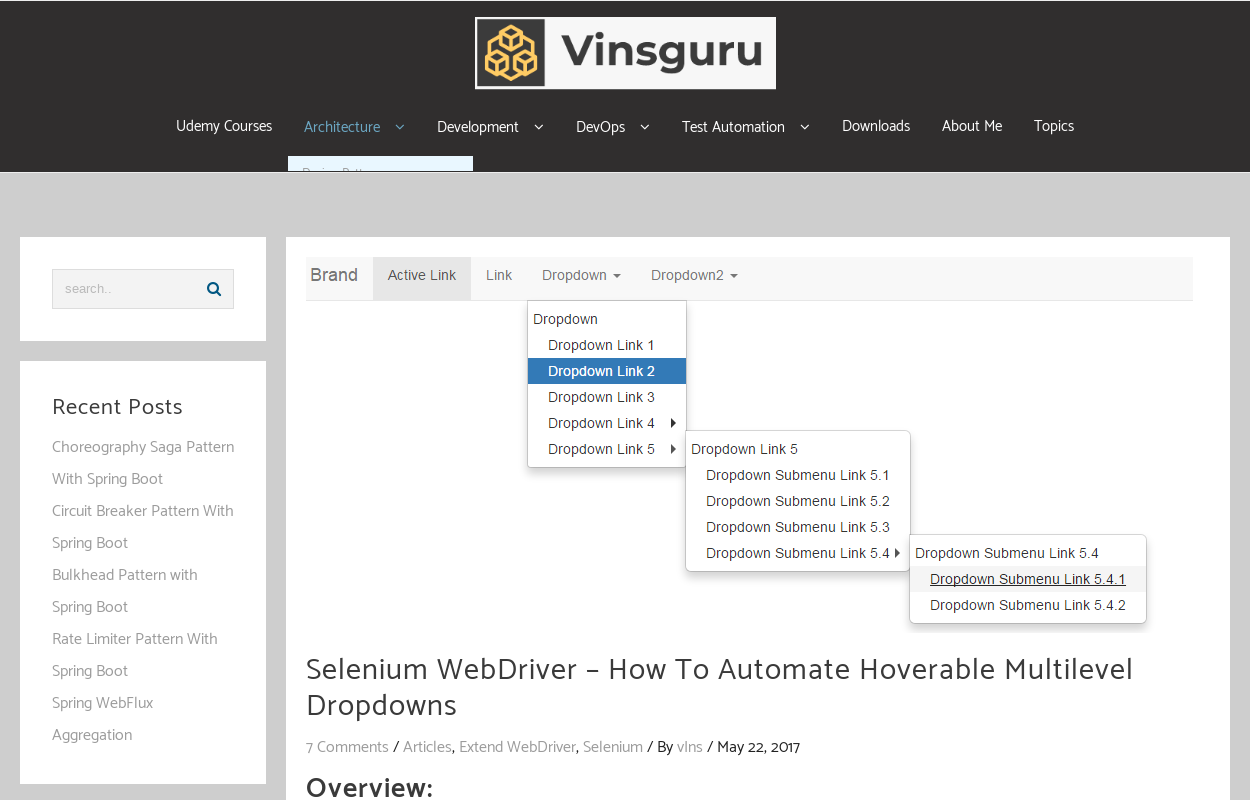

Clicked on Kafka submenu option at (317, 211) on text=Kafka
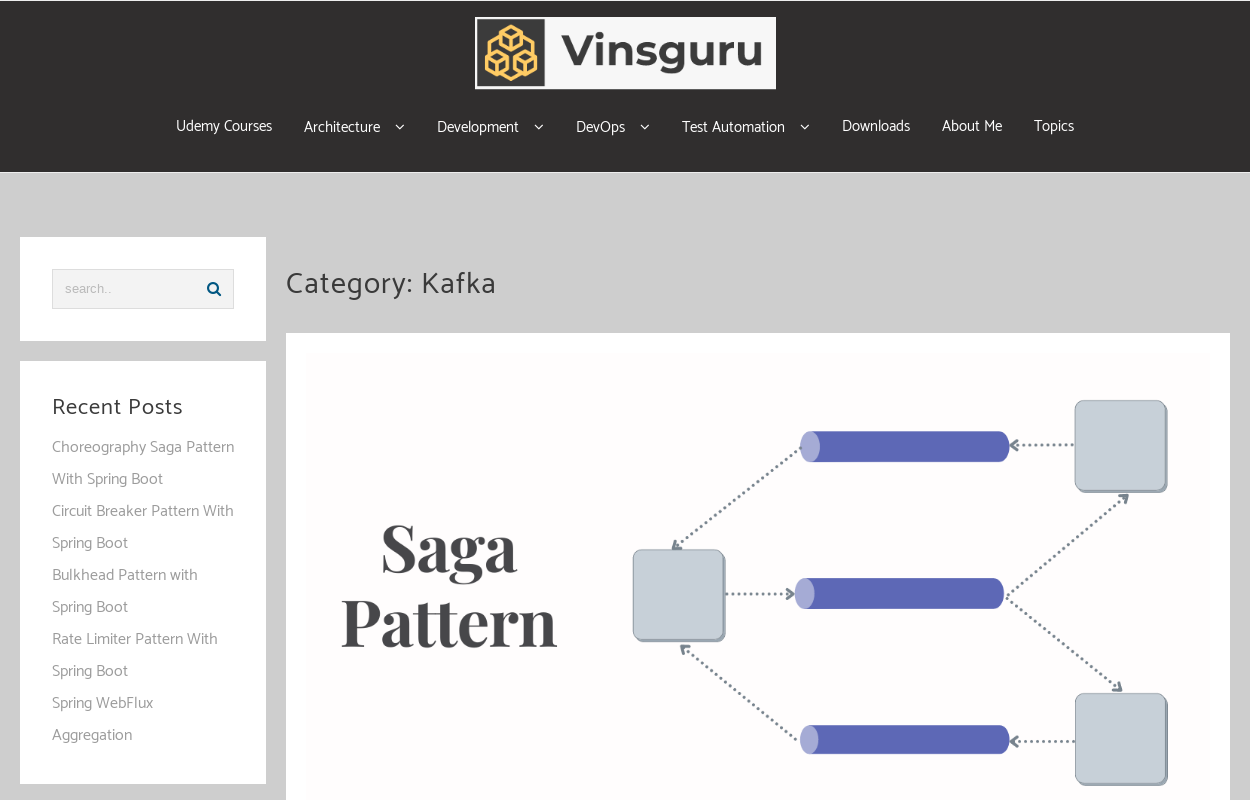

Clicked on current category item at (143, 400) on .cat-item.cat-item-50.current-cat
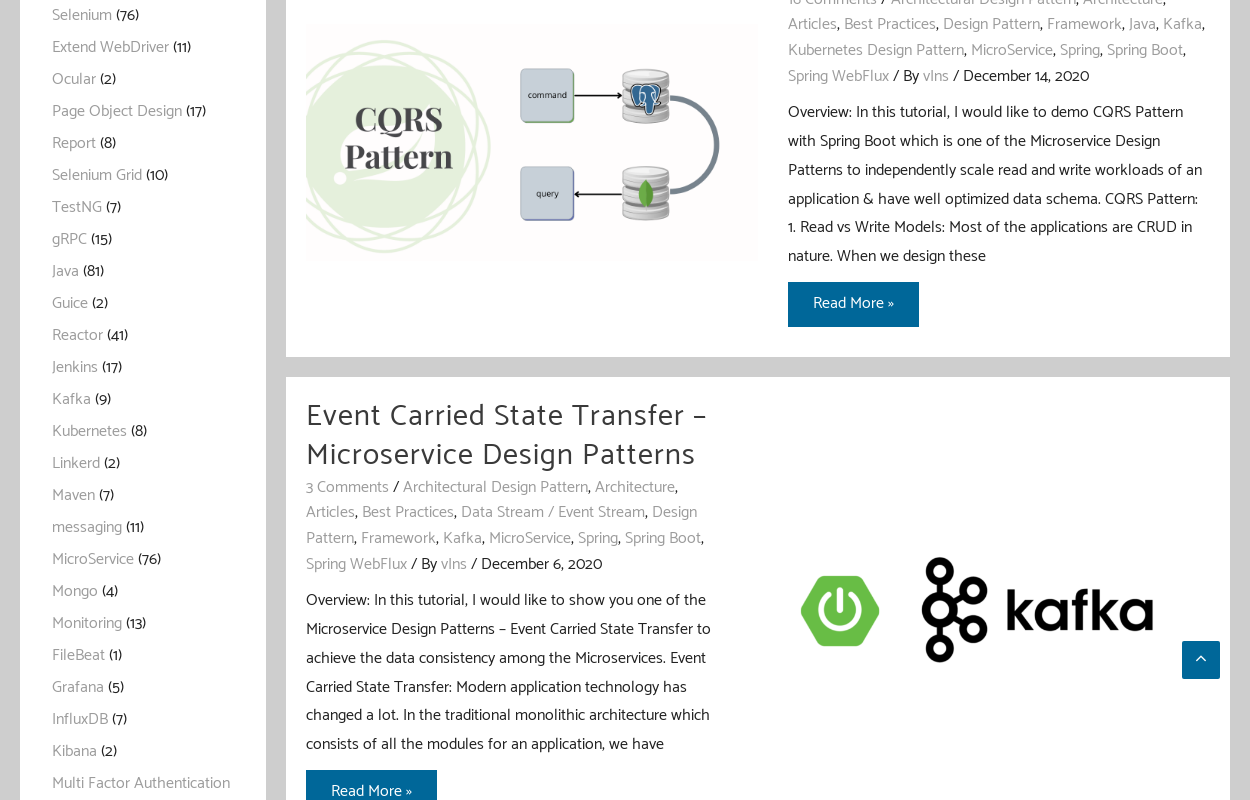

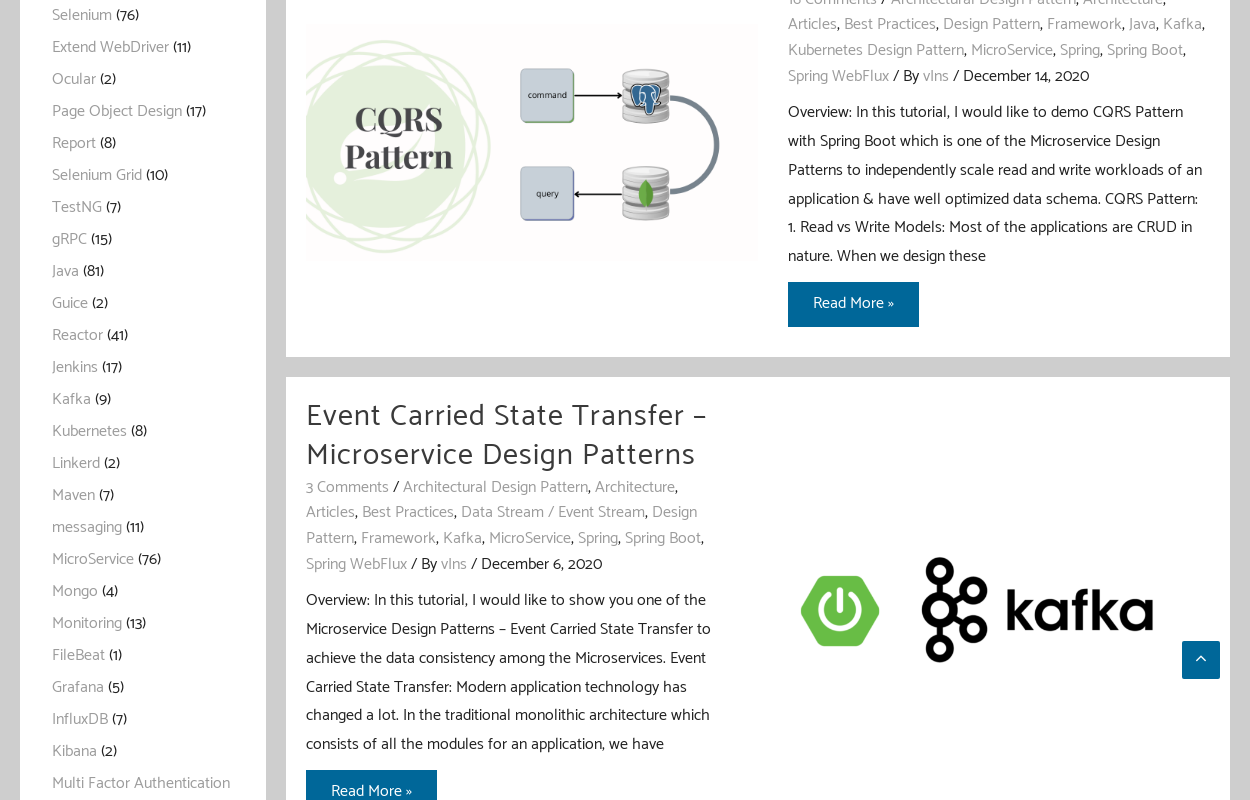